Tests a JavaScript prompt alert by clicking a button, entering text into the prompt, accepting it, and verifying the entered text is displayed in the result.

Starting URL: https://automationfc.github.io/basic-form/index.html

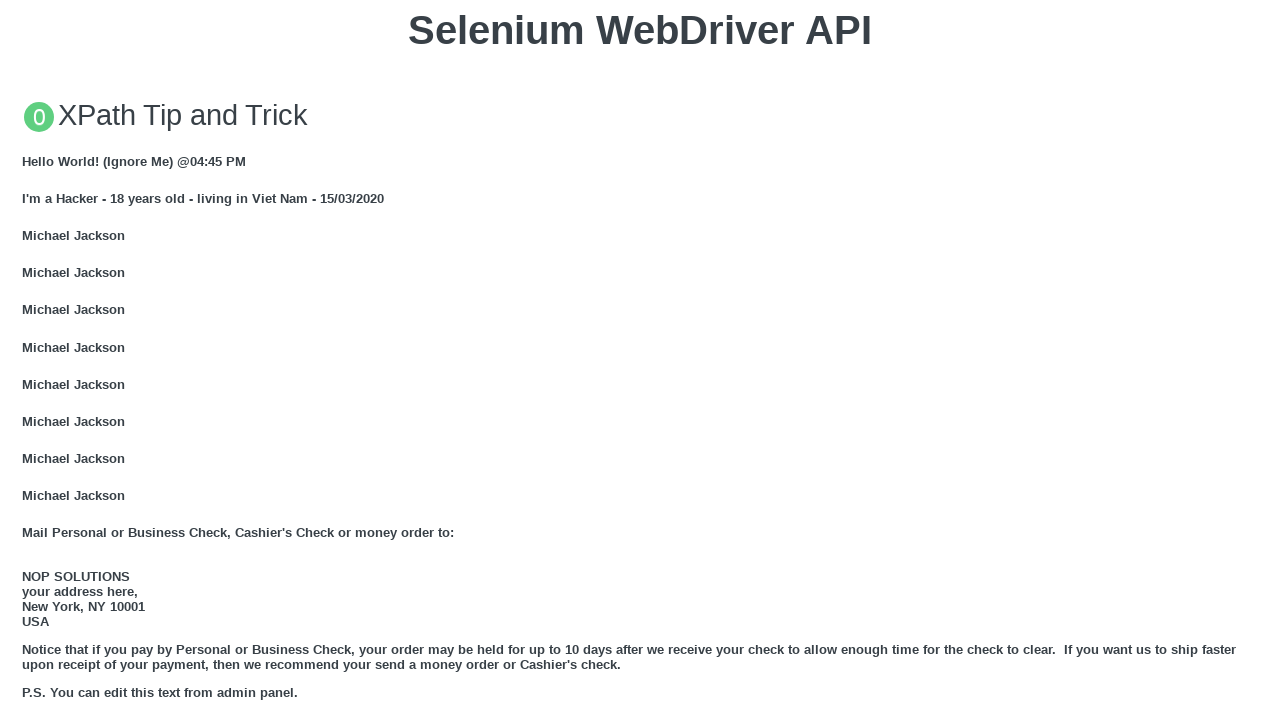

Set up dialog handler to accept prompt with text 'Selenium WebDriver'
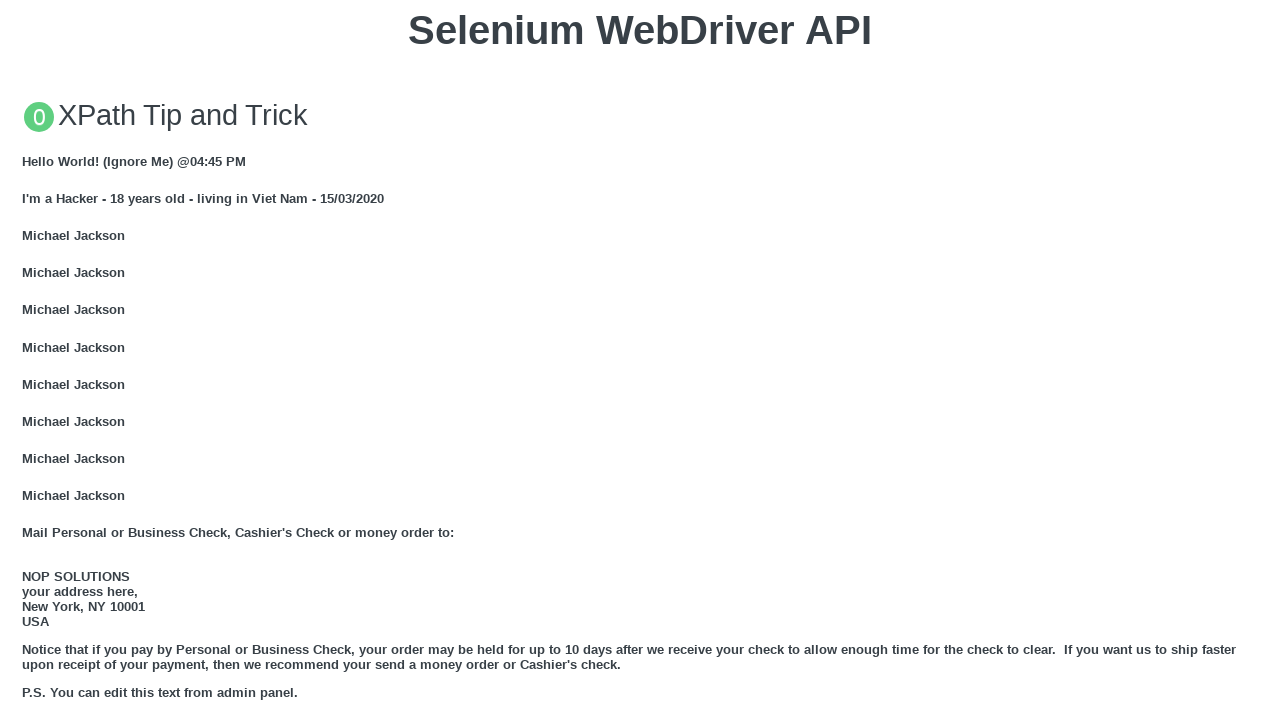

Clicked button to trigger JavaScript prompt alert at (640, 360) on xpath=//button[text()='Click for JS Prompt']
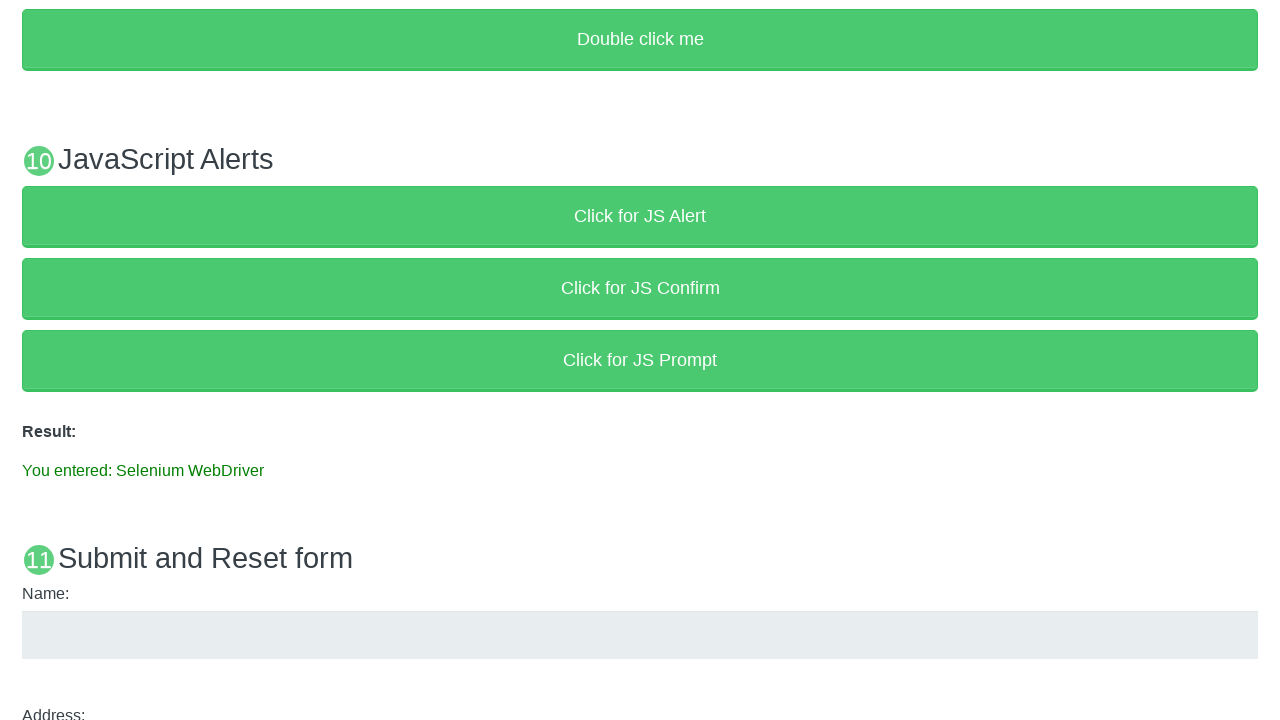

Result text element loaded on page
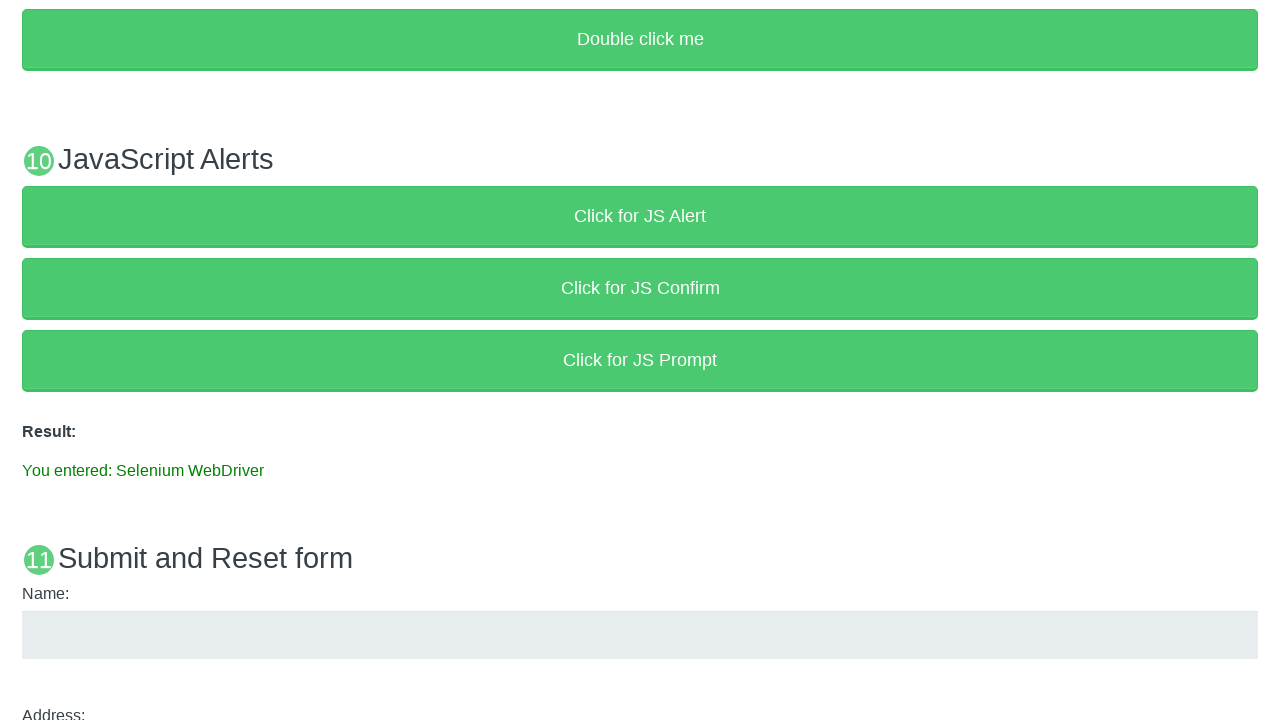

Verified entered text 'Selenium WebDriver' is displayed in result
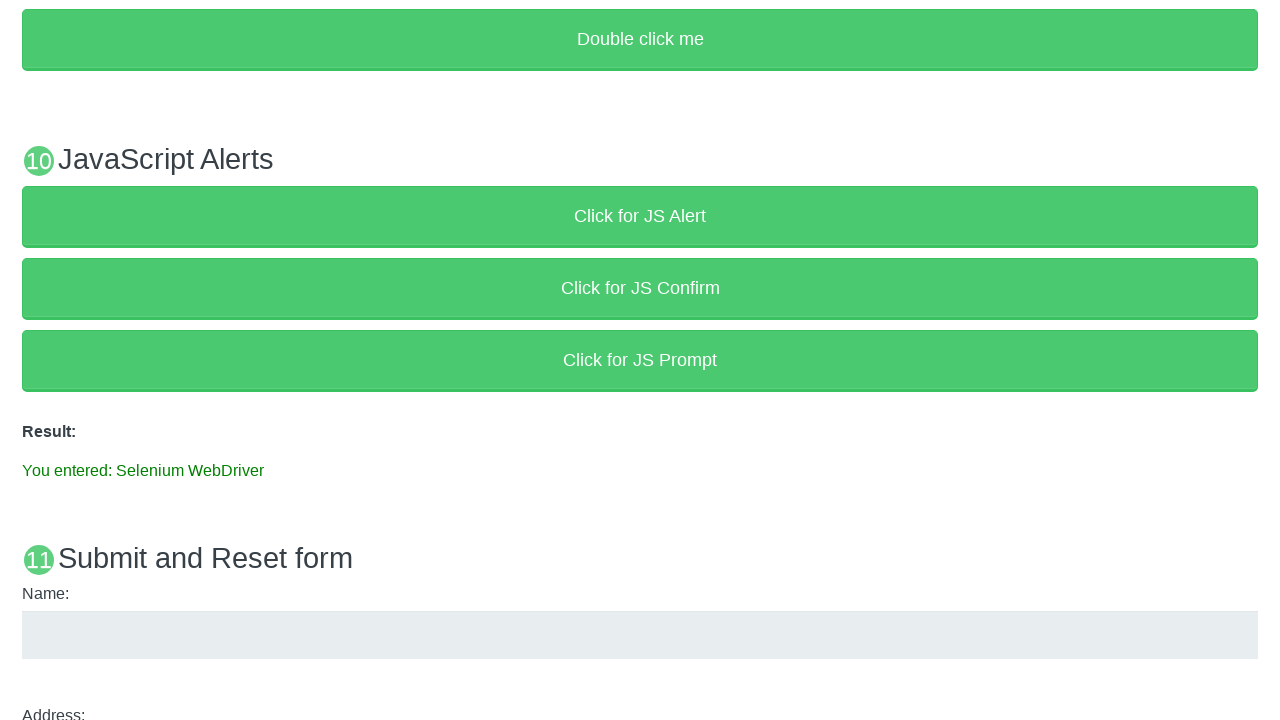

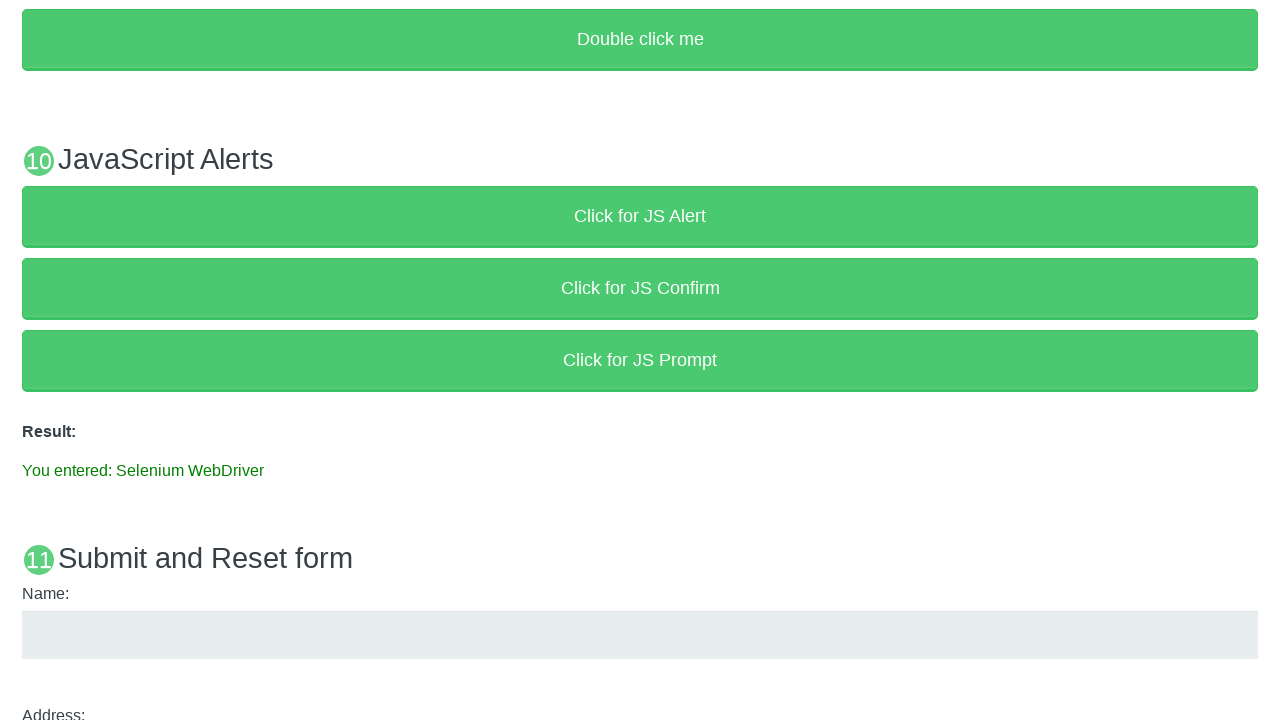